Tests the subtraction operation on a basic calculator by entering 2 and 3, selecting Subtract operation, and verifying the result is -1

Starting URL: https://testsheepnz.github.io/BasicCalculator.html

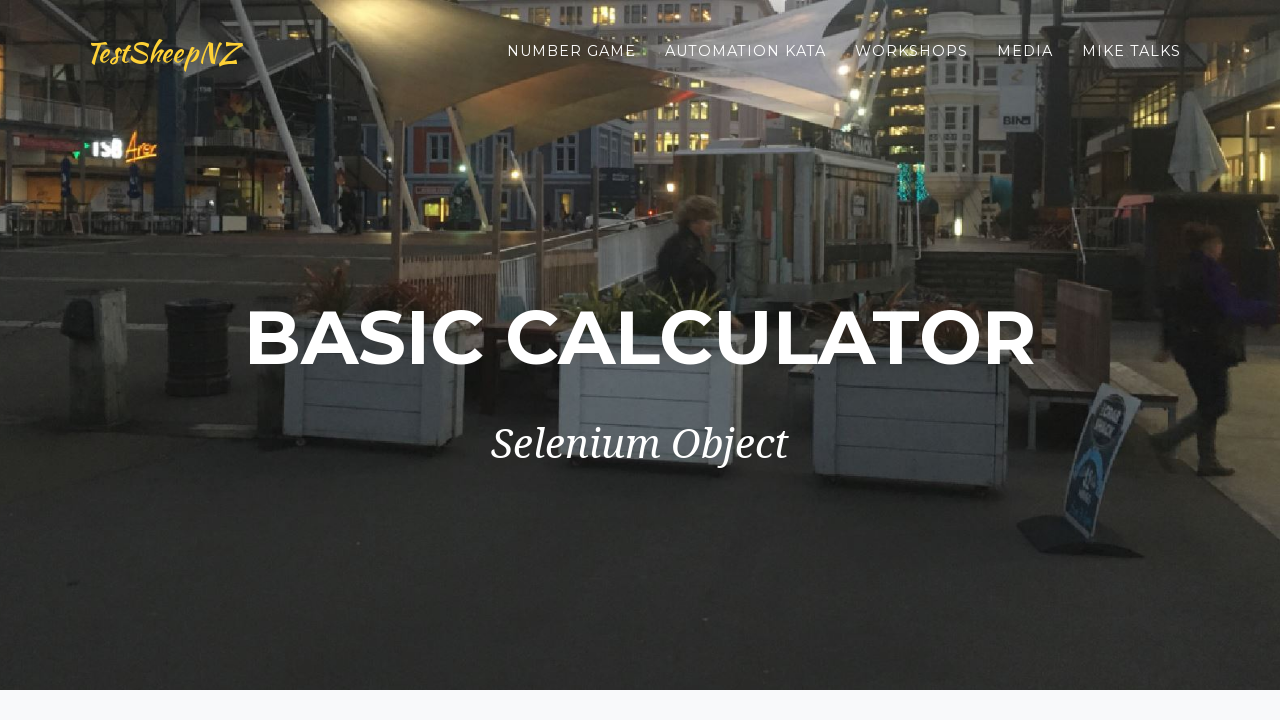

Scrolled down to the bottom of the page
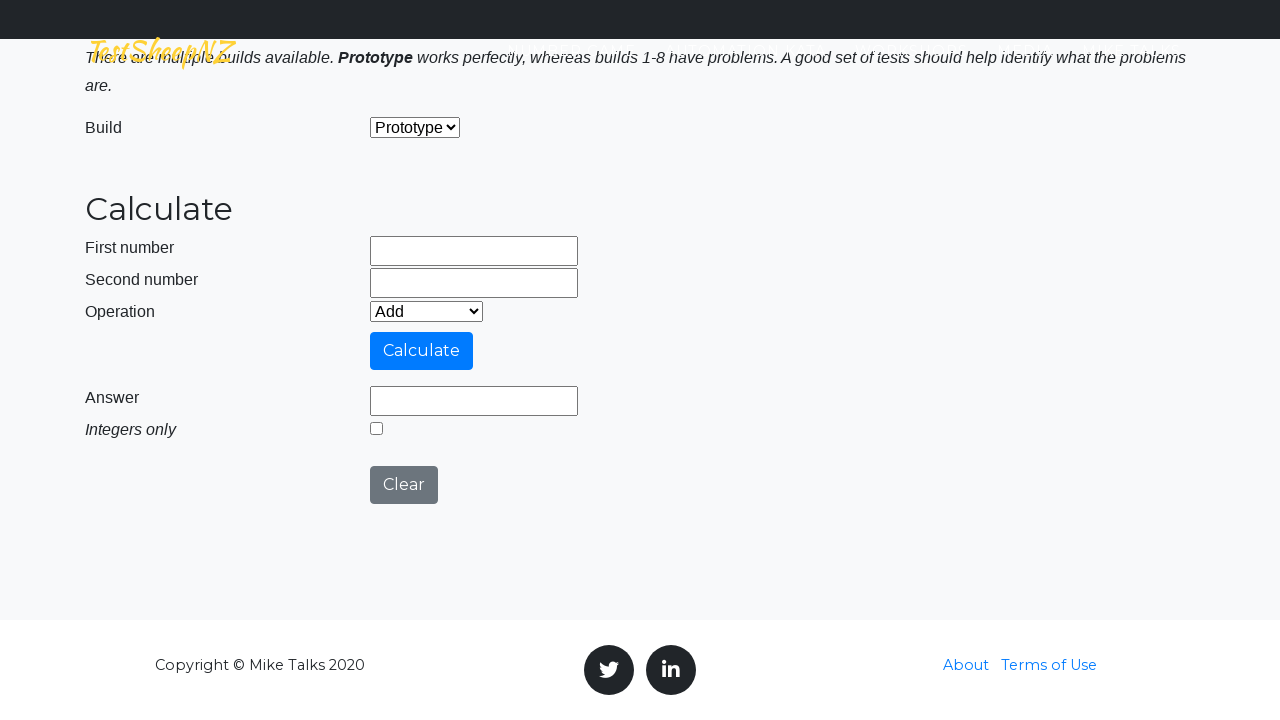

Selected 'Prototype' build option on #selectBuild
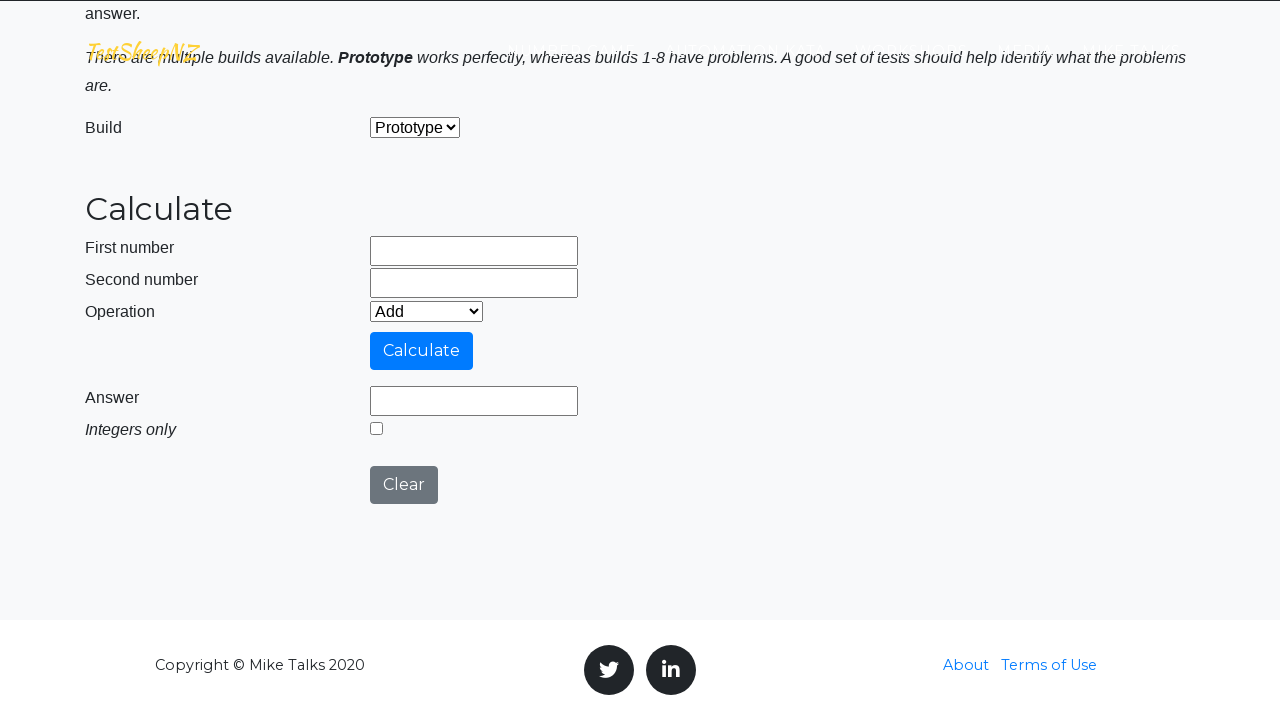

Entered '2' in the first number field on #number1Field
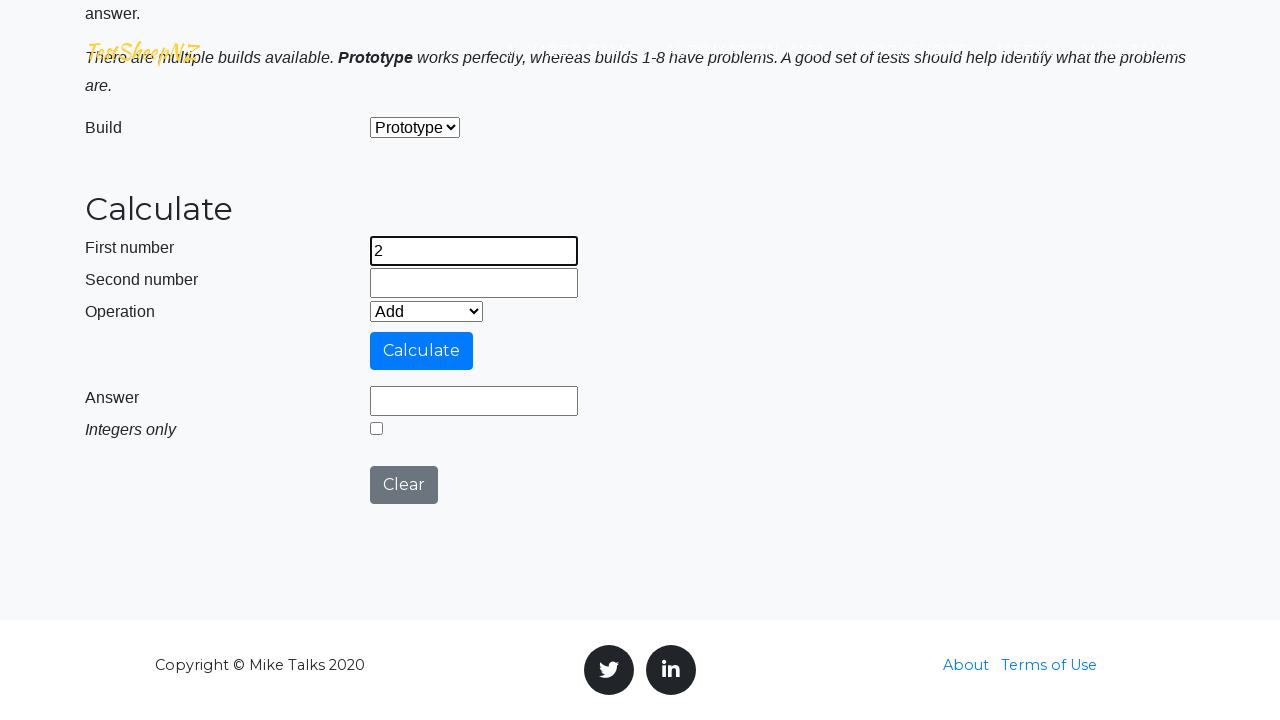

Entered '3' in the second number field on #number2Field
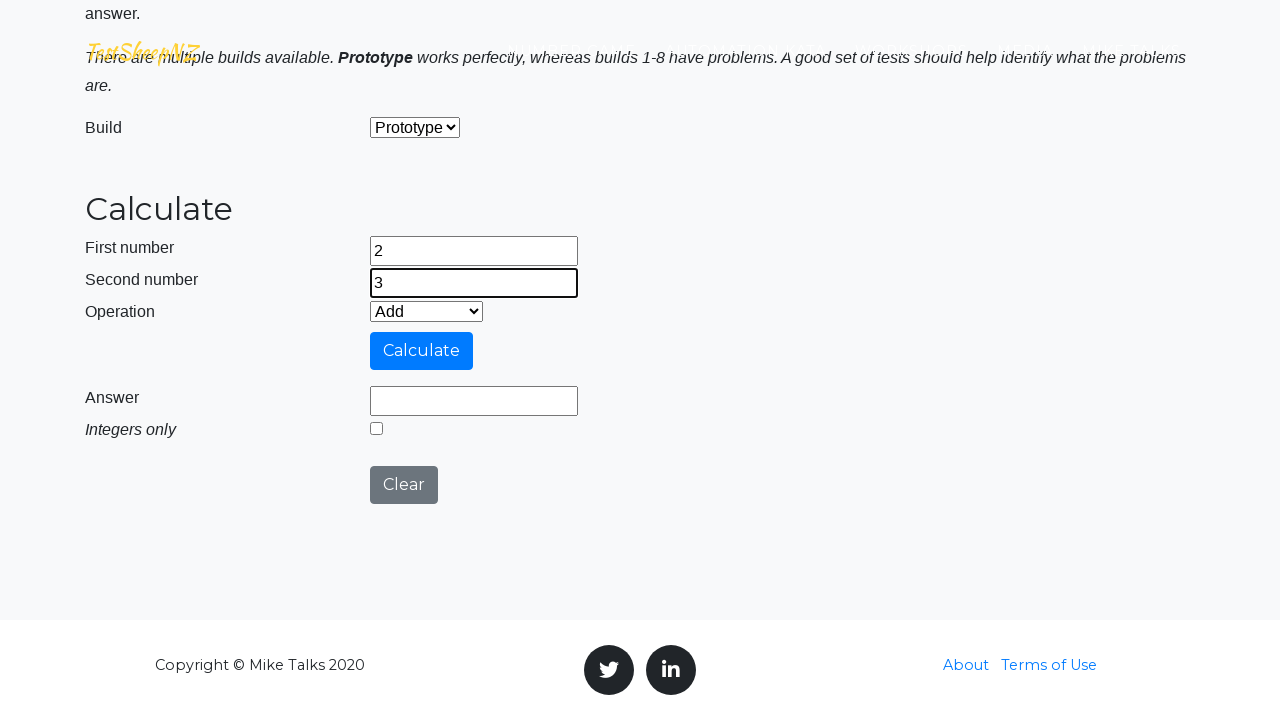

Selected 'Subtract' operation on #selectOperationDropdown
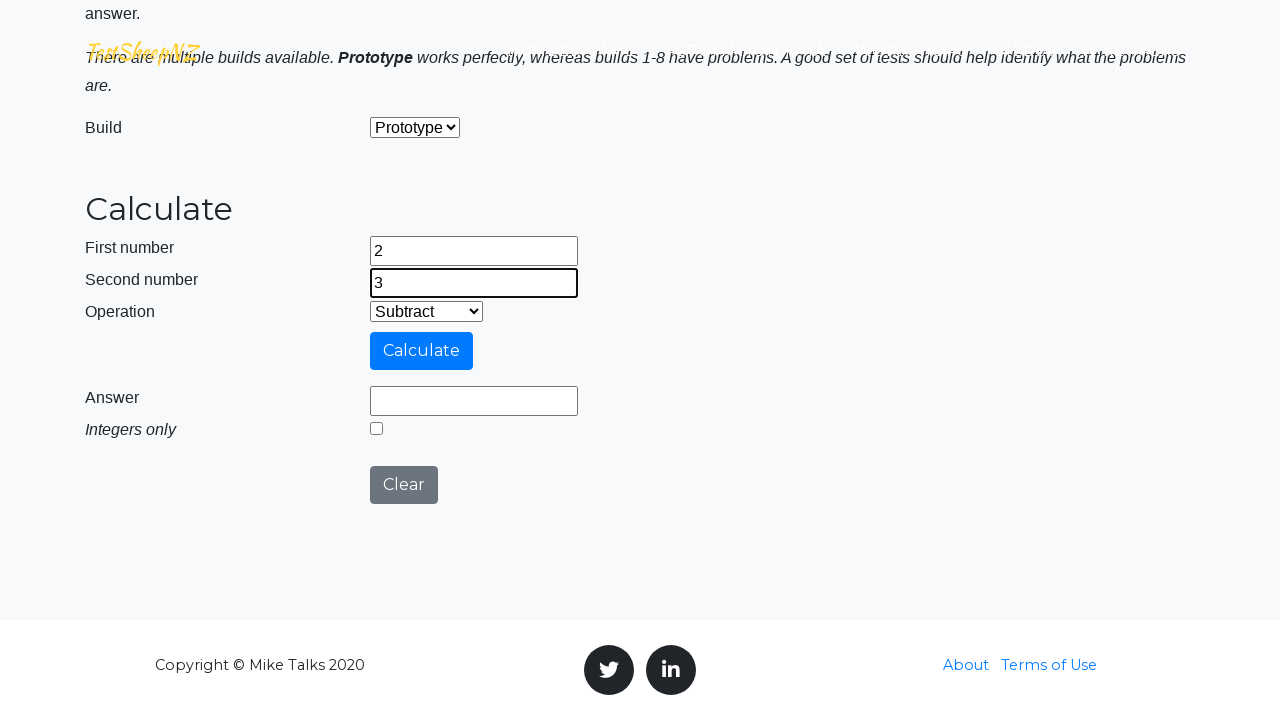

Clicked the Calculate button at (422, 351) on #calculateButton
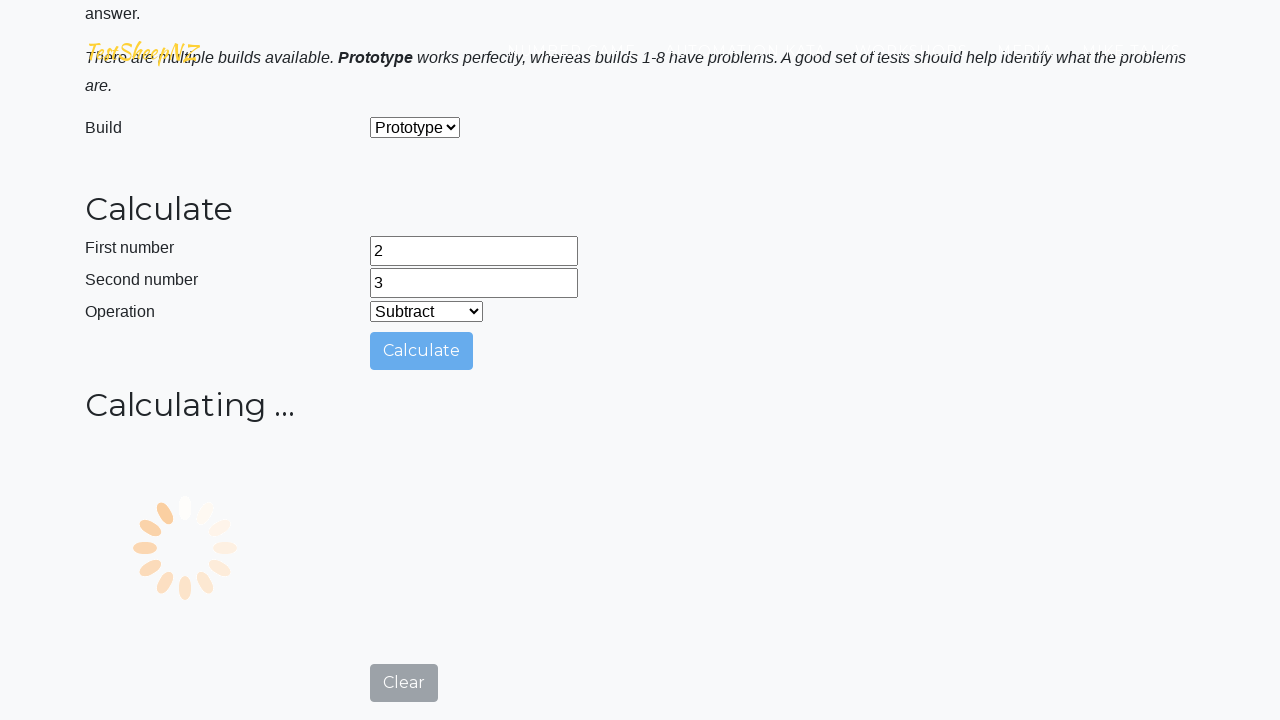

Verified the result is -1
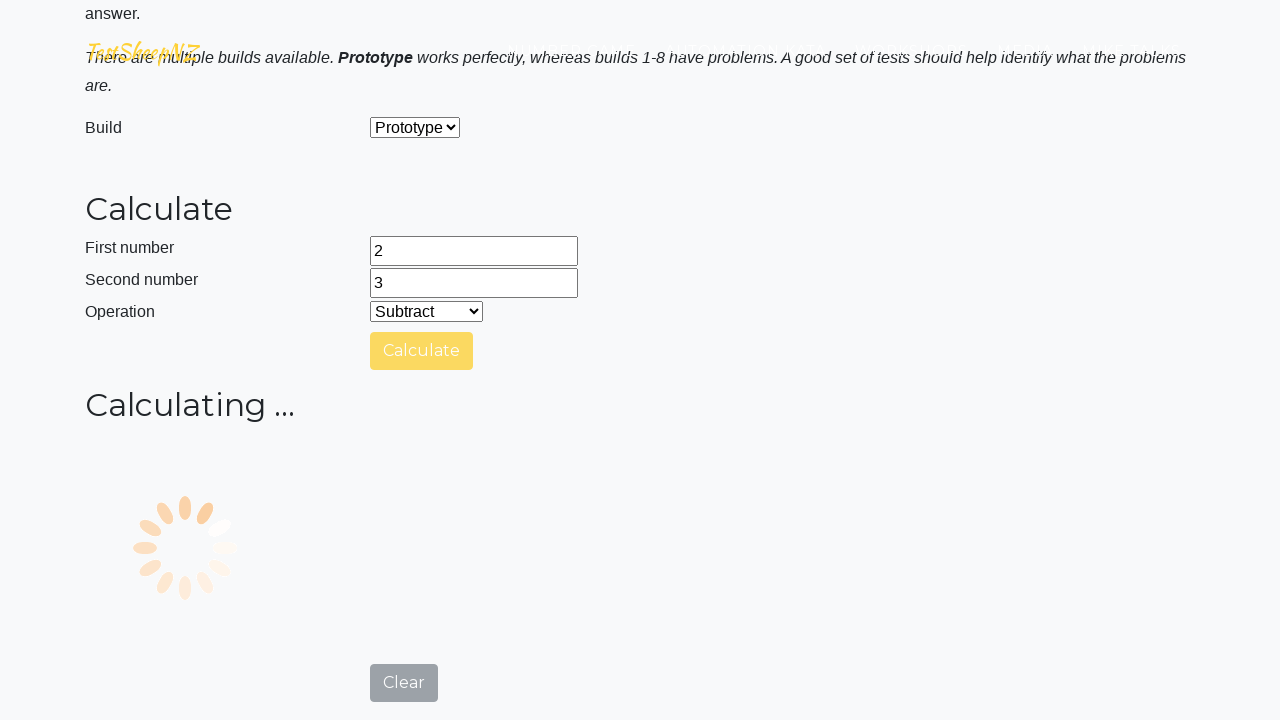

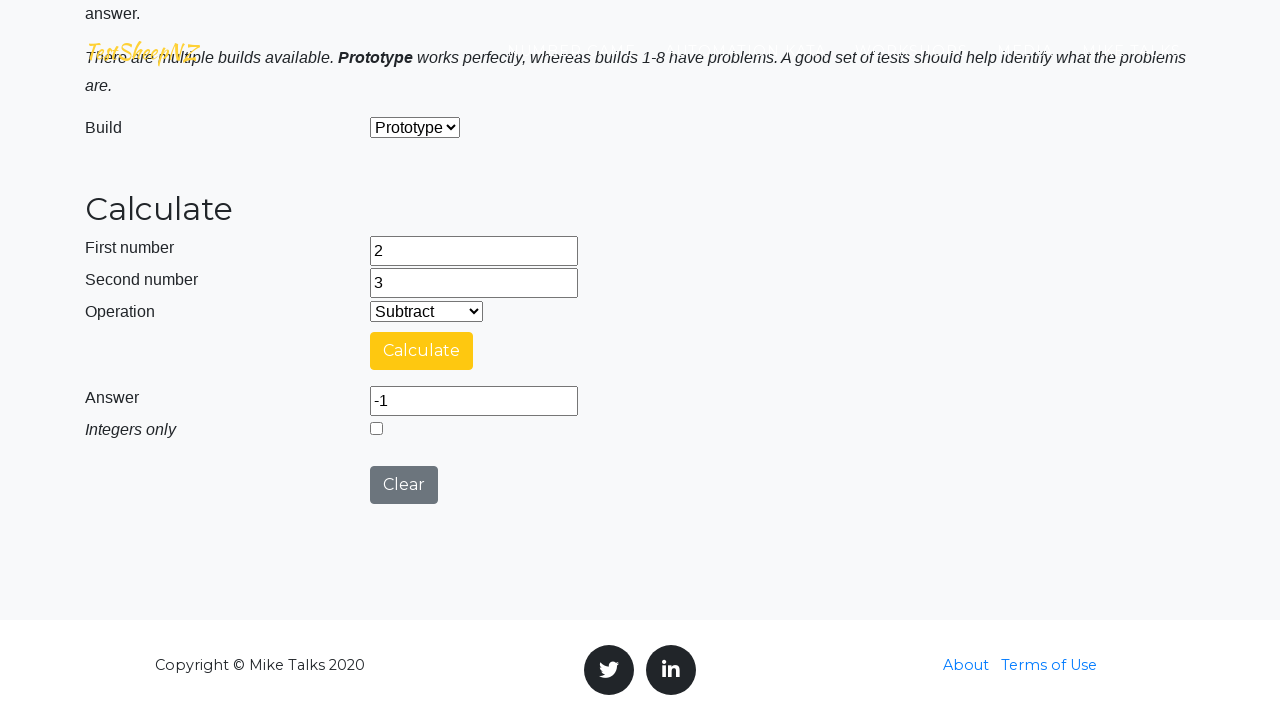